Tests radio button interactions on W3Schools' tryit editor page by selecting various radio button options within an iframe (HTML language option, age range options) and submitting the form.

Starting URL: https://www.w3schools.com/tags/tryit.asp?filename=tryhtml5_input_type_radio

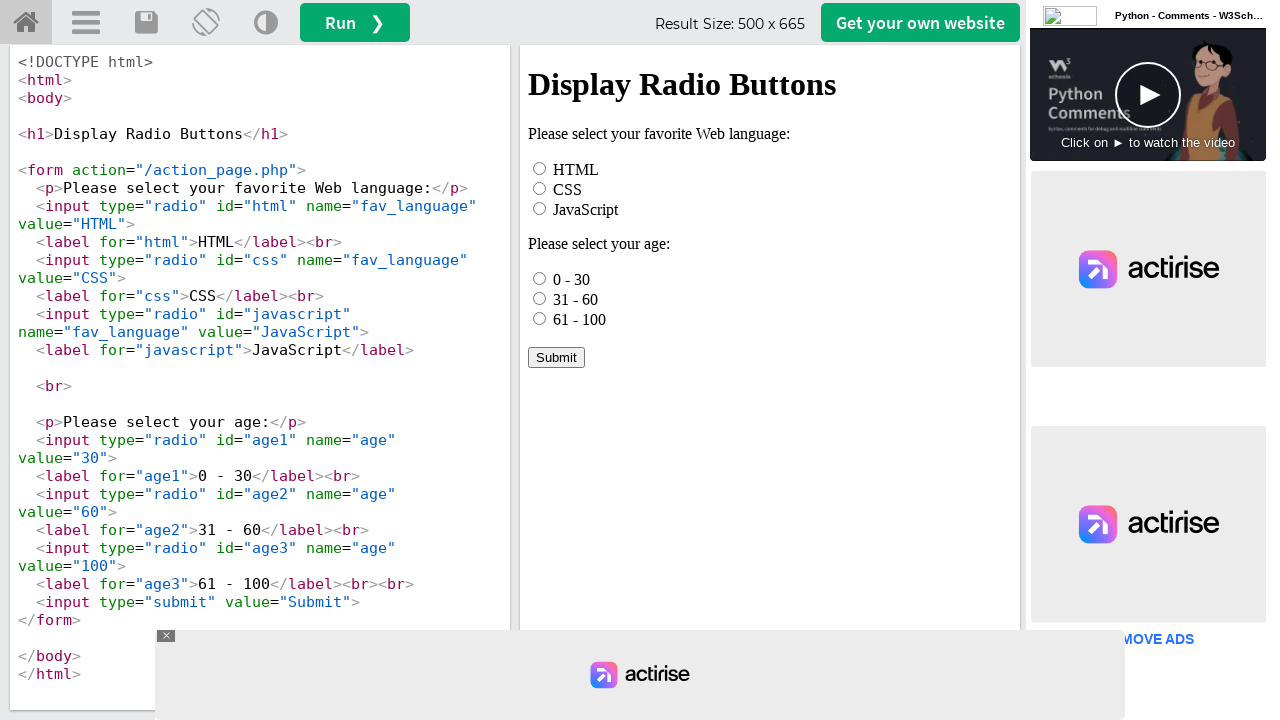

Selected HTML radio button in the iframe at (540, 168) on iframe[name="iframeResult"] >> internal:control=enter-frame >> #html
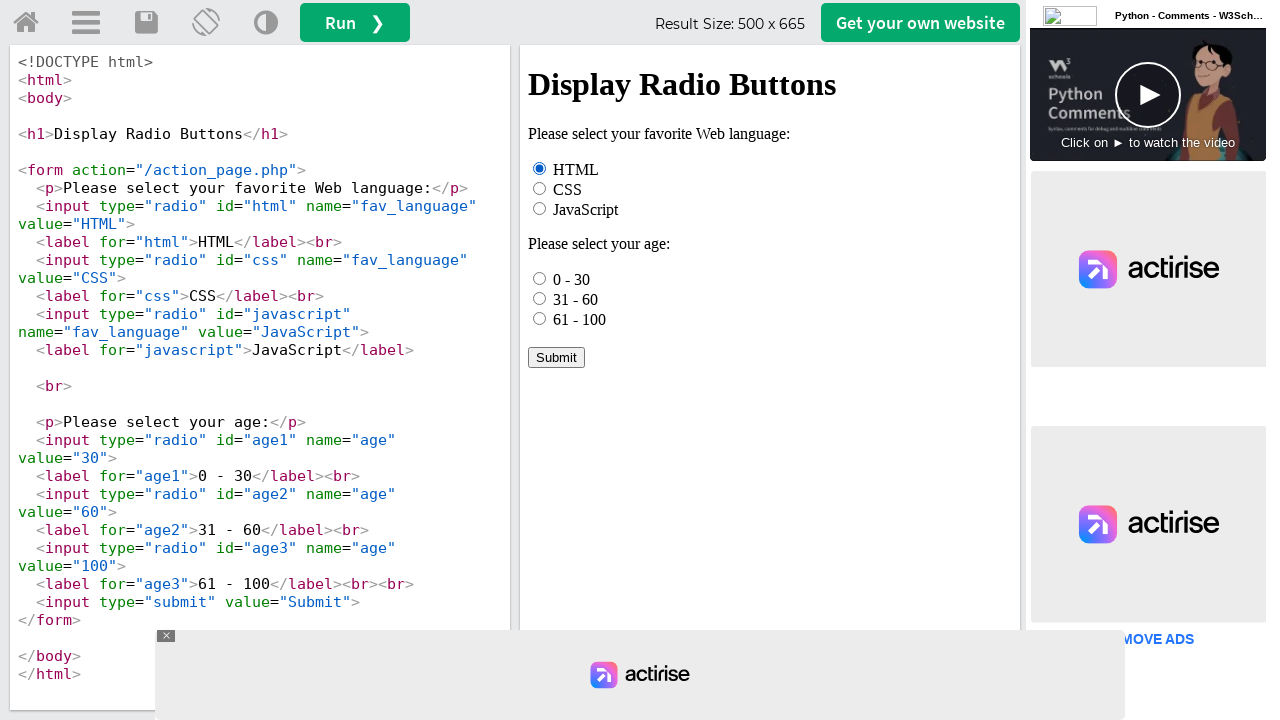

Checked the first age option (0 - 30) at (540, 278) on iframe[name="iframeResult"] >> internal:control=enter-frame >> input[name="age"]
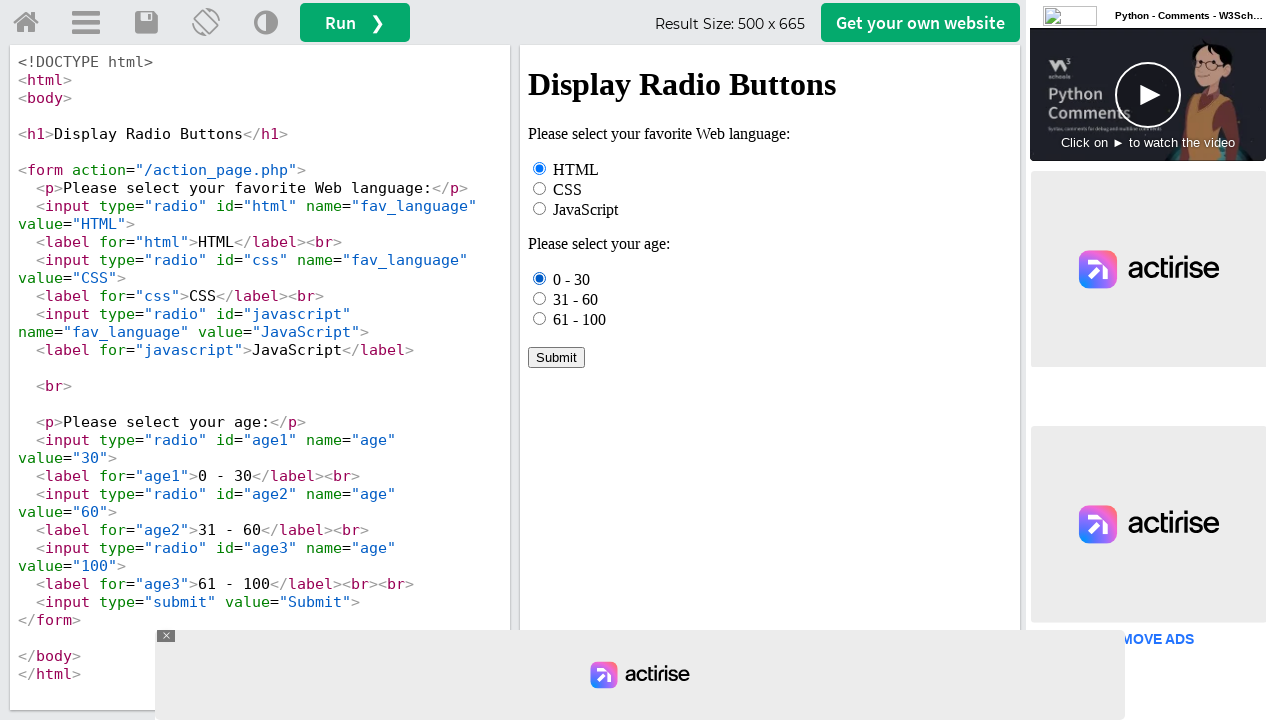

Selected the third age option (61 - 100) at (540, 318) on iframe[name="iframeResult"] >> internal:control=enter-frame >> input[name="age"]
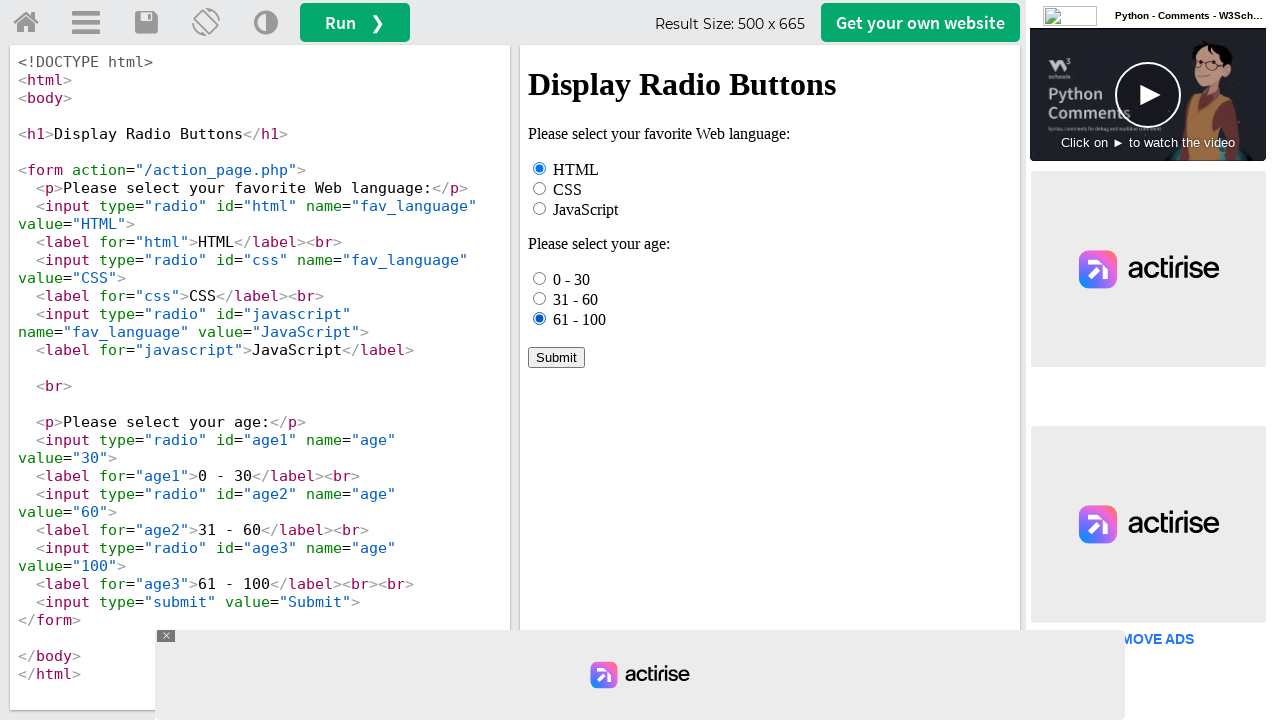

Selected the '31 - 60' age option at (576, 299) on iframe[name="iframeResult"] >> internal:control=enter-frame >> text=31 - 60
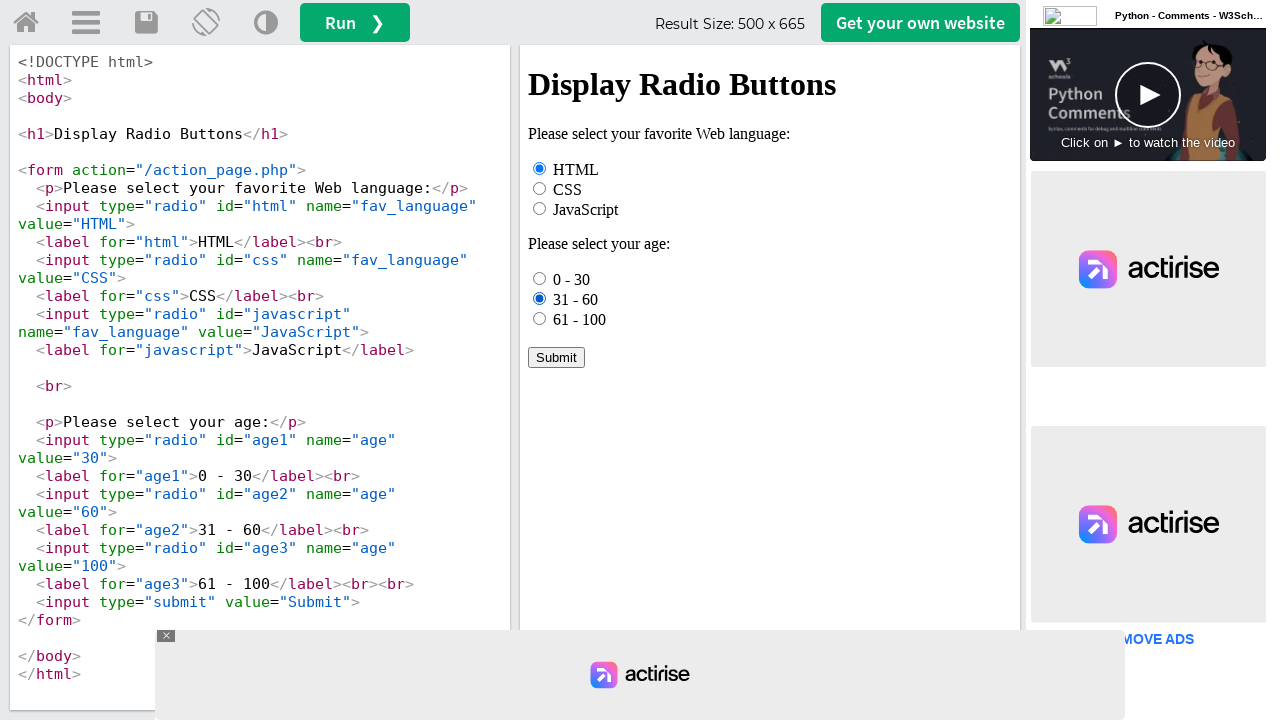

Clicked the Submit button to submit the form at (556, 357) on iframe[name="iframeResult"] >> internal:control=enter-frame >> text=Submit
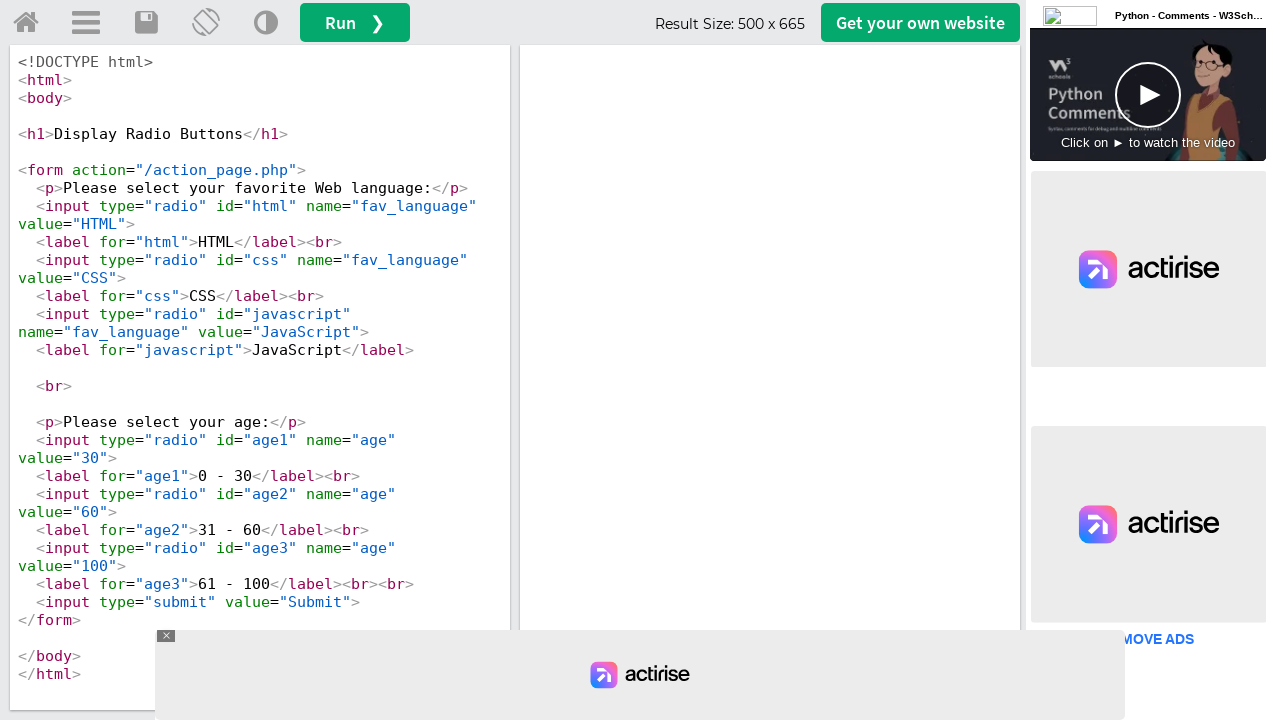

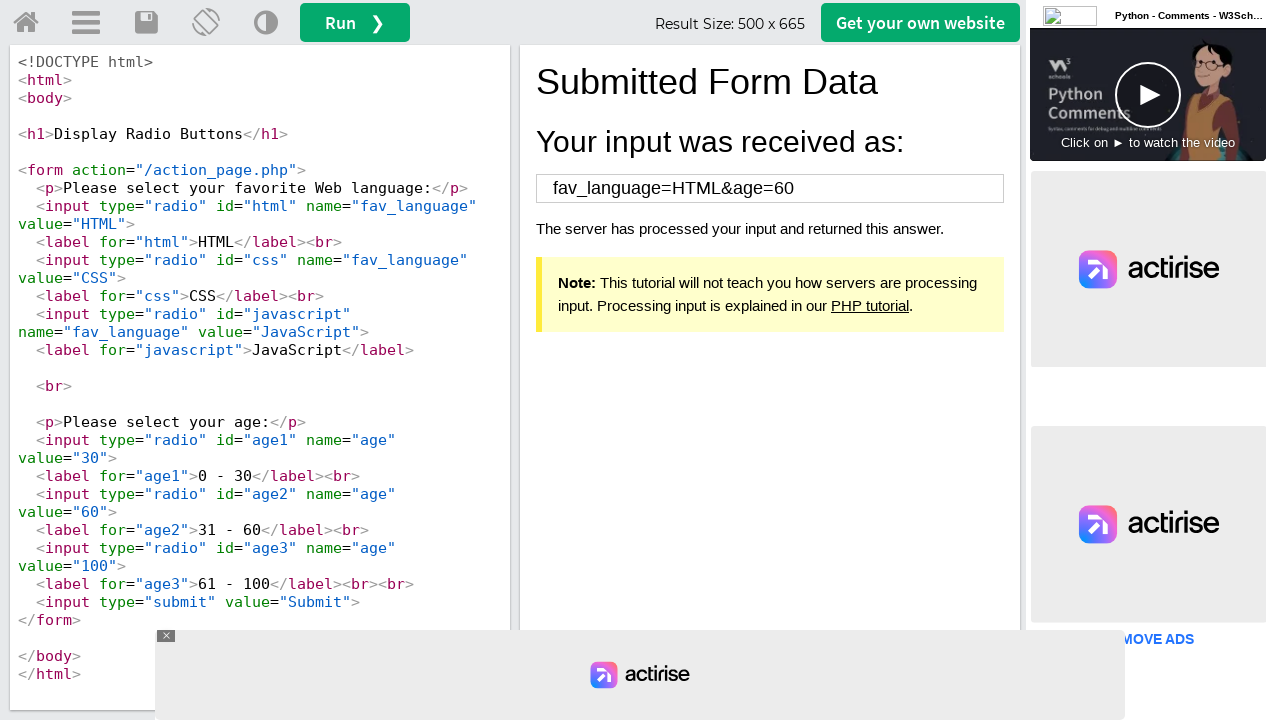